Tests clicking the Converter link on the Manobkantha website

Starting URL: https://manobkantha.com.bd/

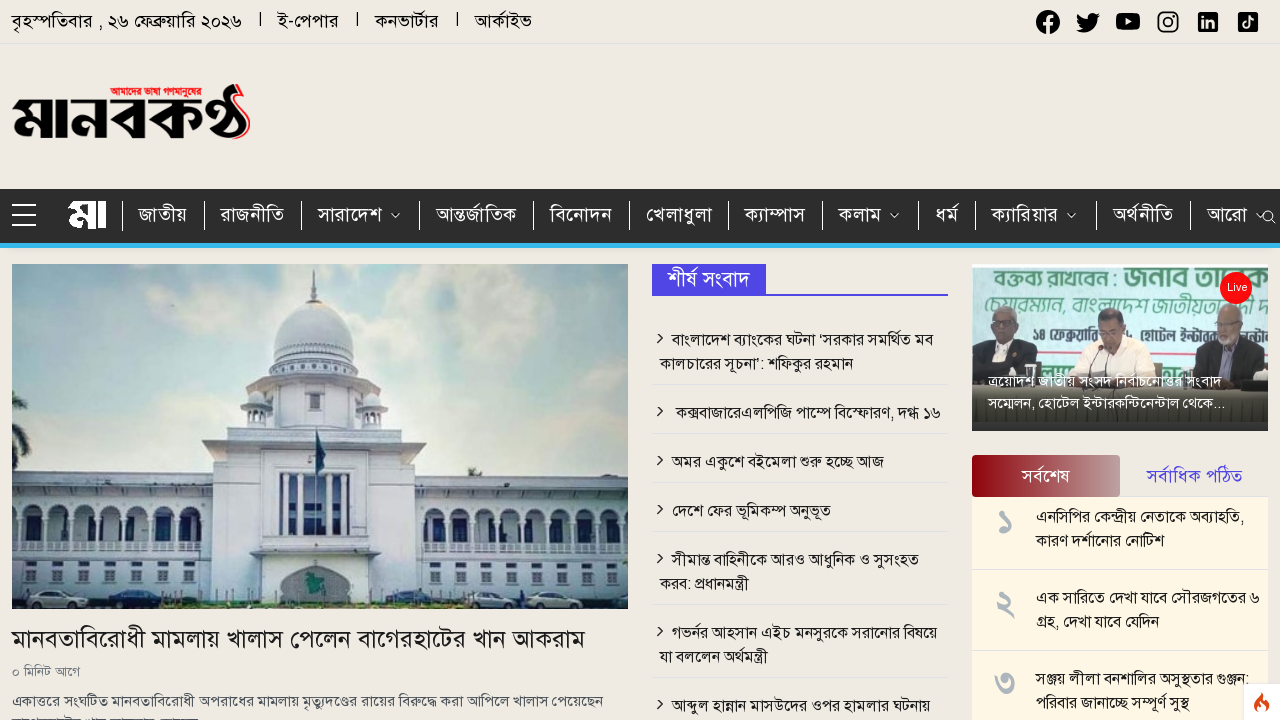

Clicked Converter link on Manobkantha website at (407, 22) on text=কনভার্টার
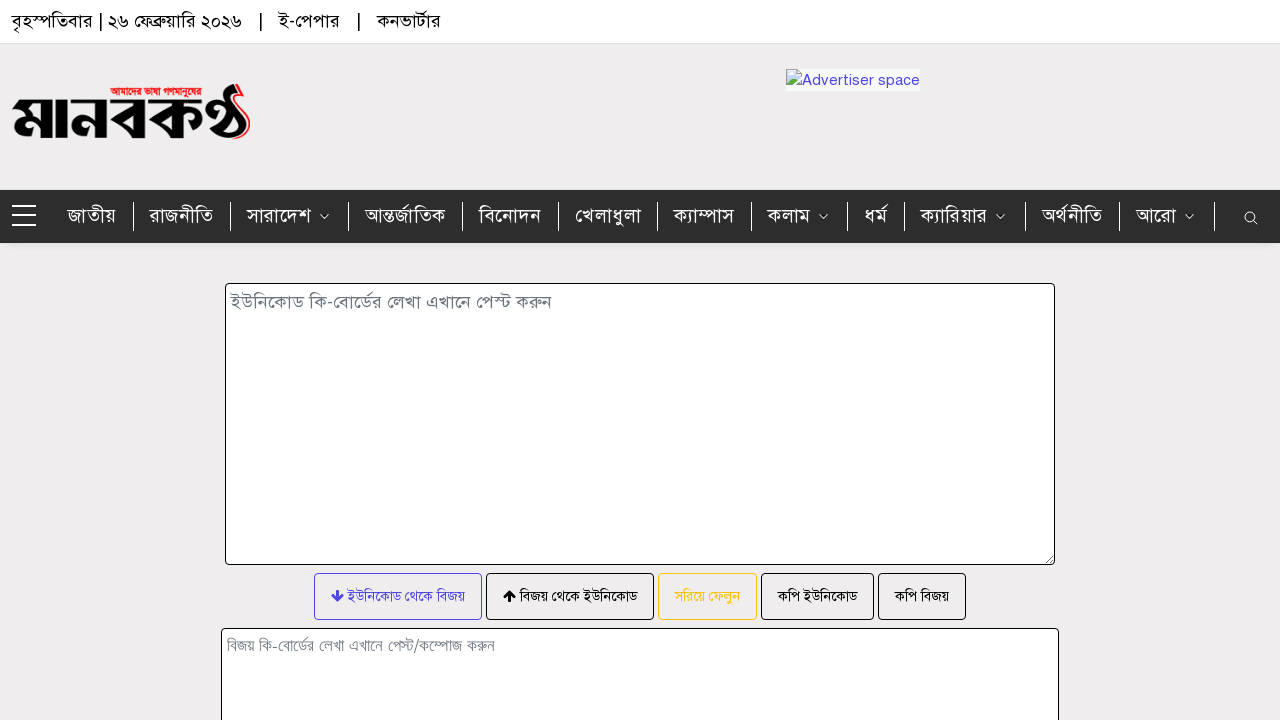

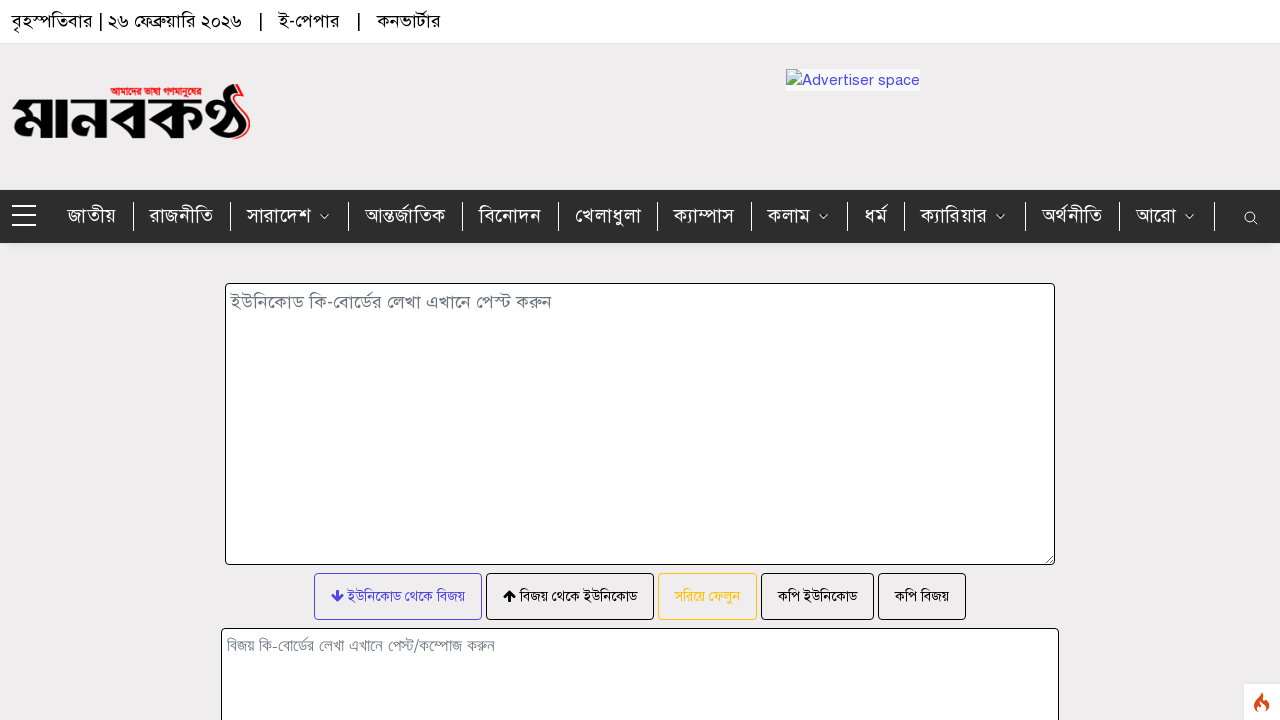